Tests mouse hover functionality by hovering over a menu element and clicking on a submenu item that appears

Starting URL: https://rahulshettyacademy.com/AutomationPractice/

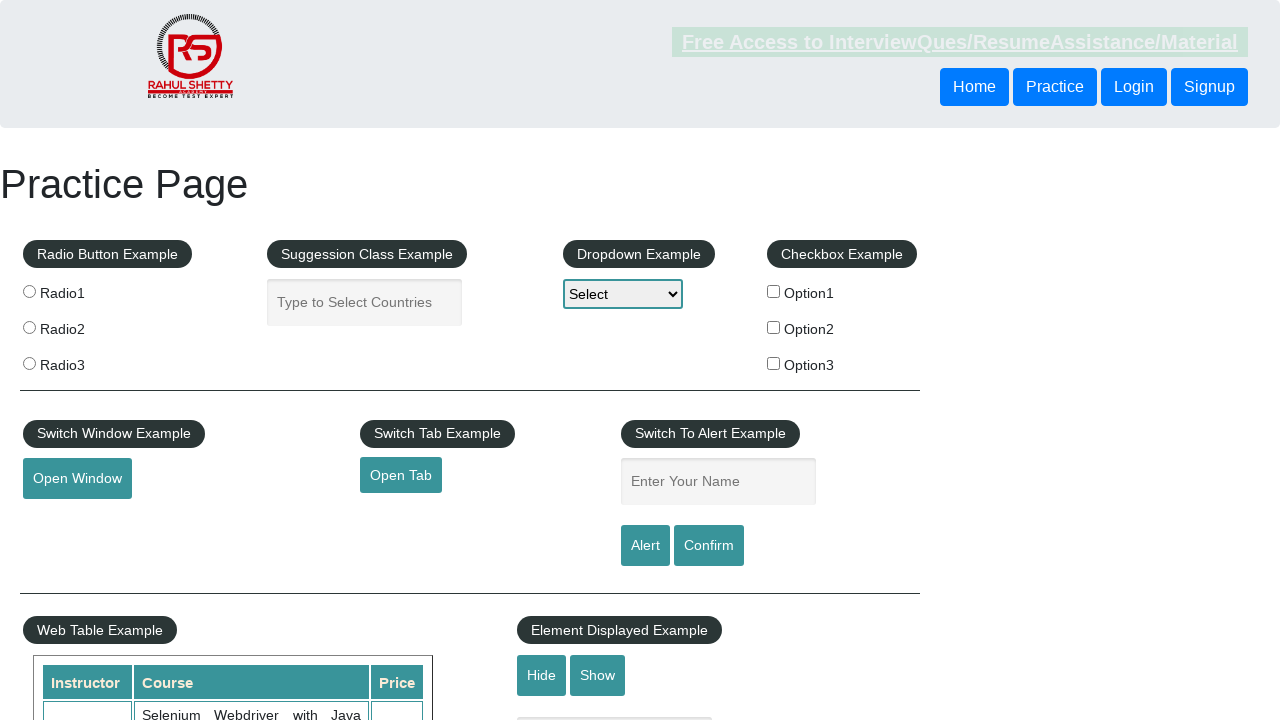

Hovered over menu element with id 'mousehover' at (83, 361) on #mousehover
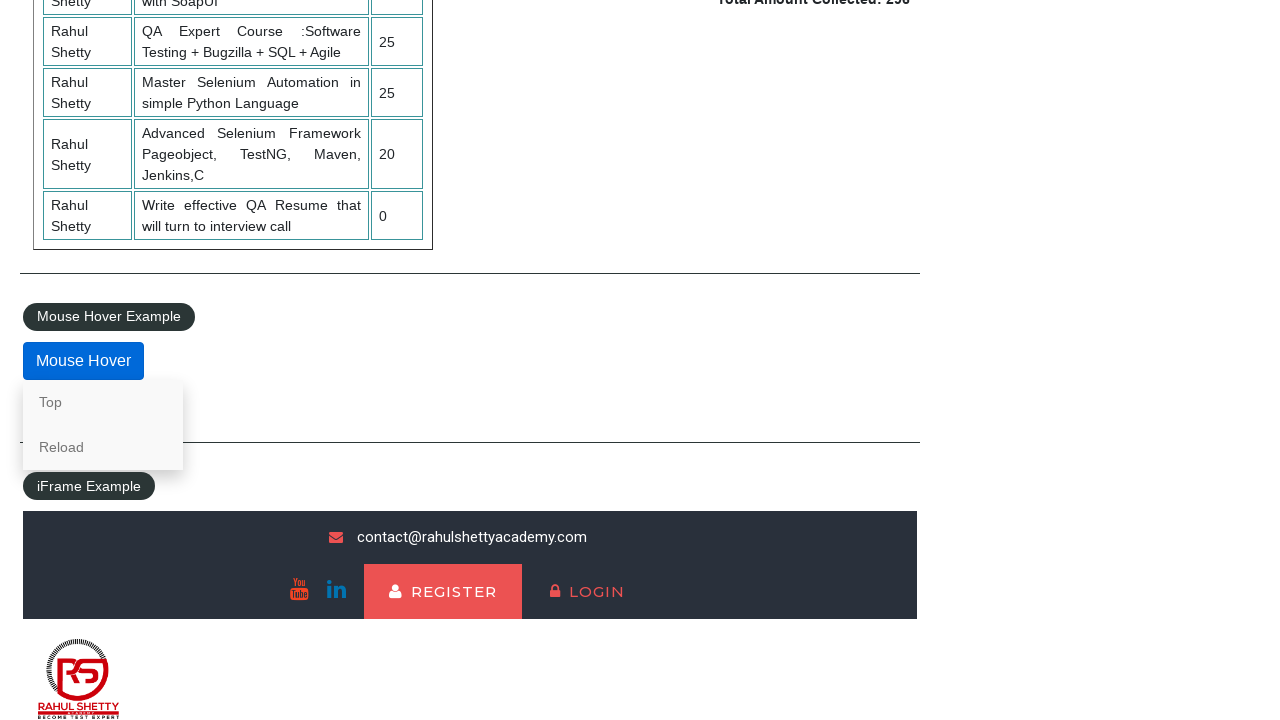

Clicked on 'Top' submenu item at (103, 402) on text=Top
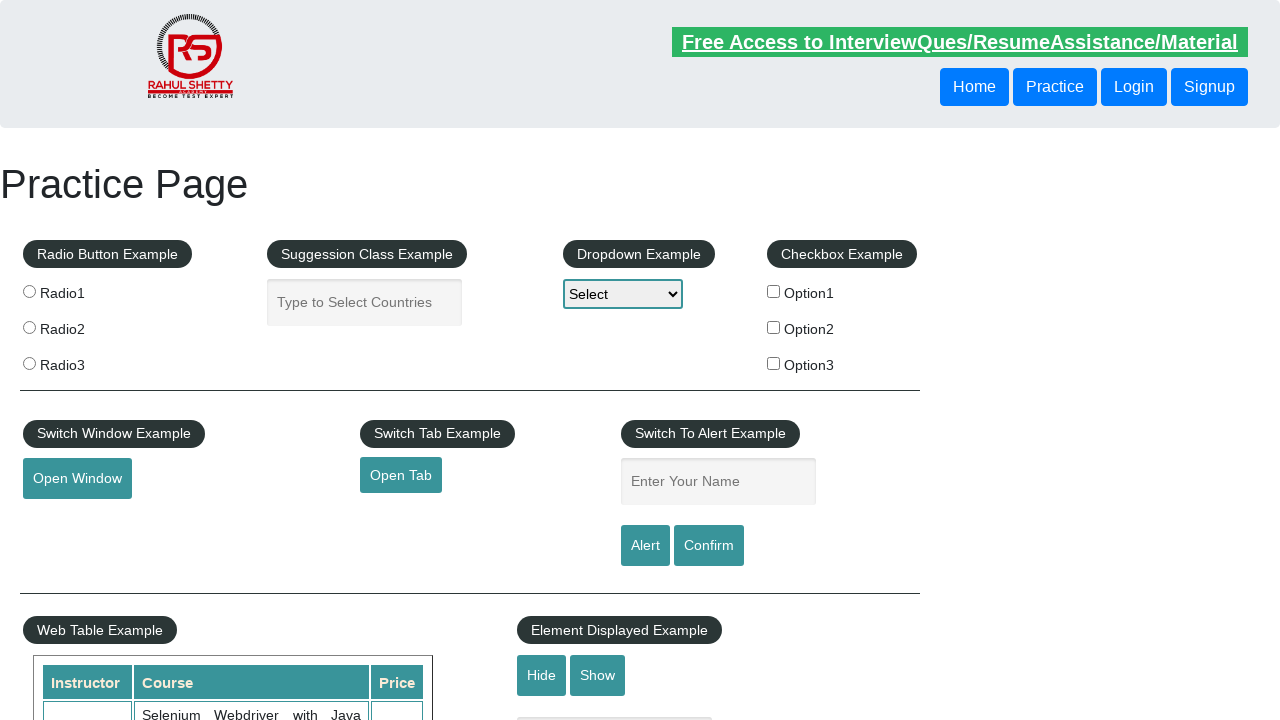

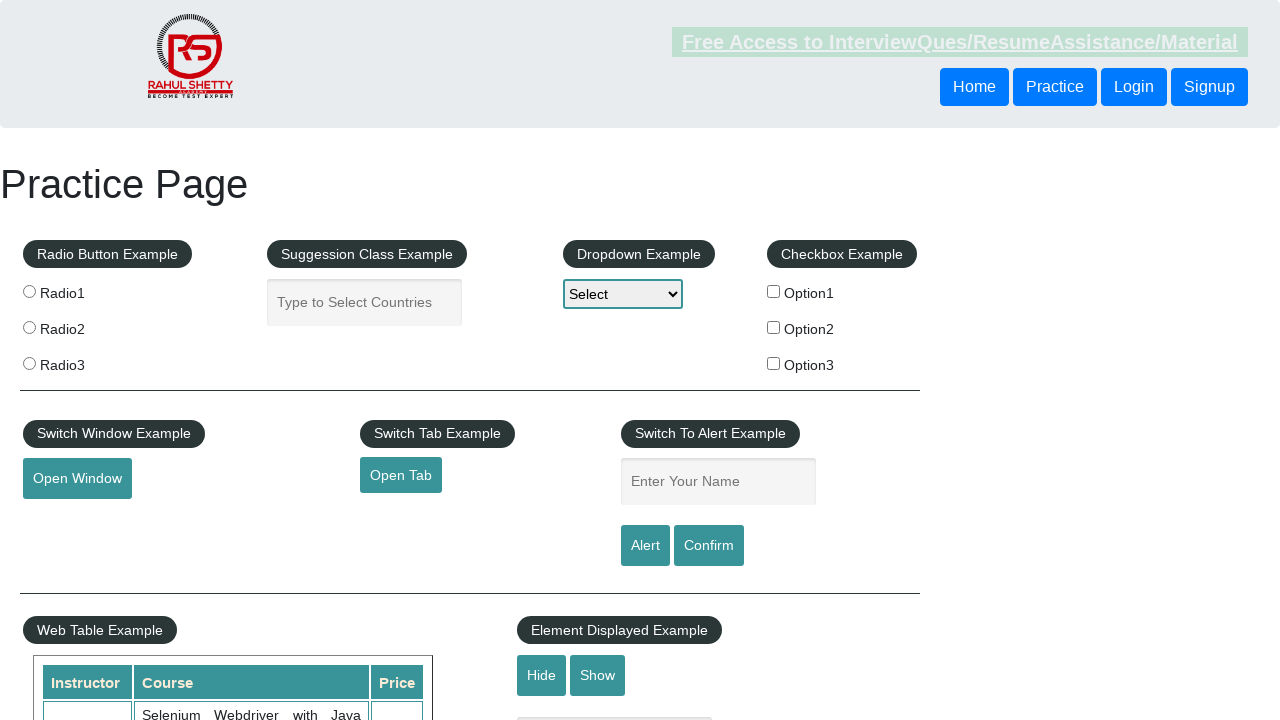